Navigates to a page with video content, waits for the video element to load, and sends a spacebar key press to play/pause the video

Starting URL: https://is.gd/WVZvnI

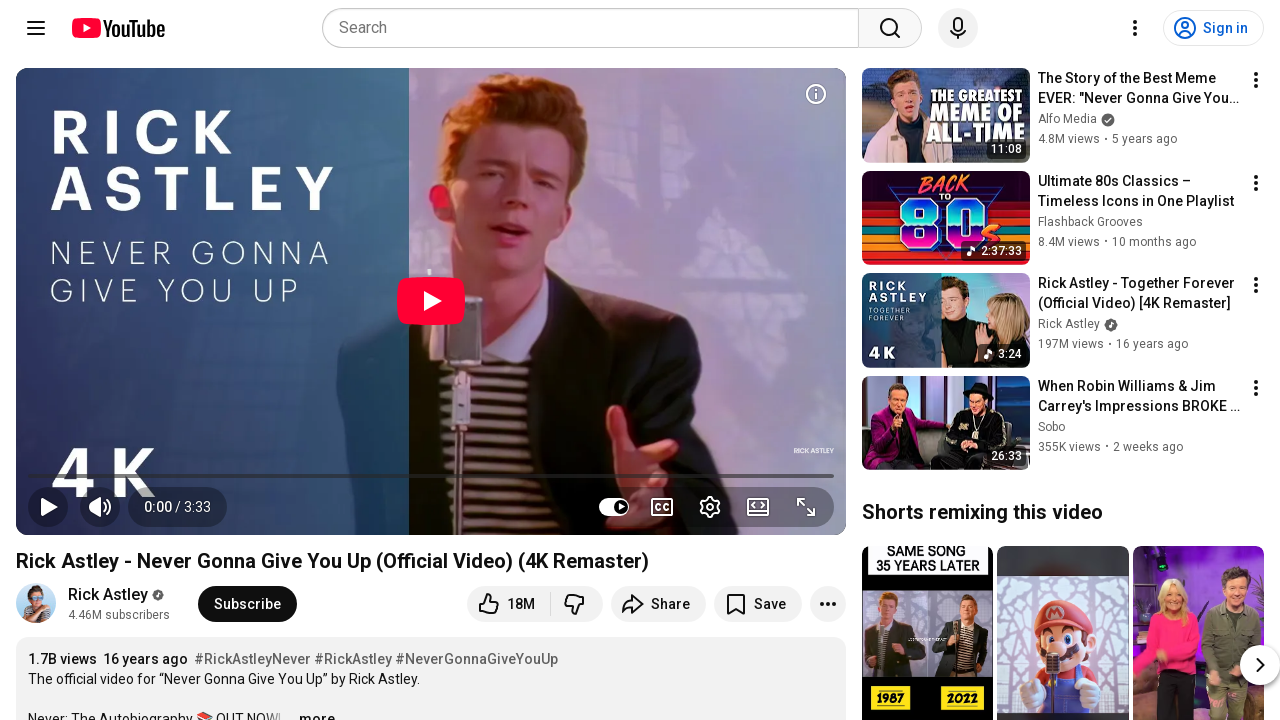

Navigated to video playback page
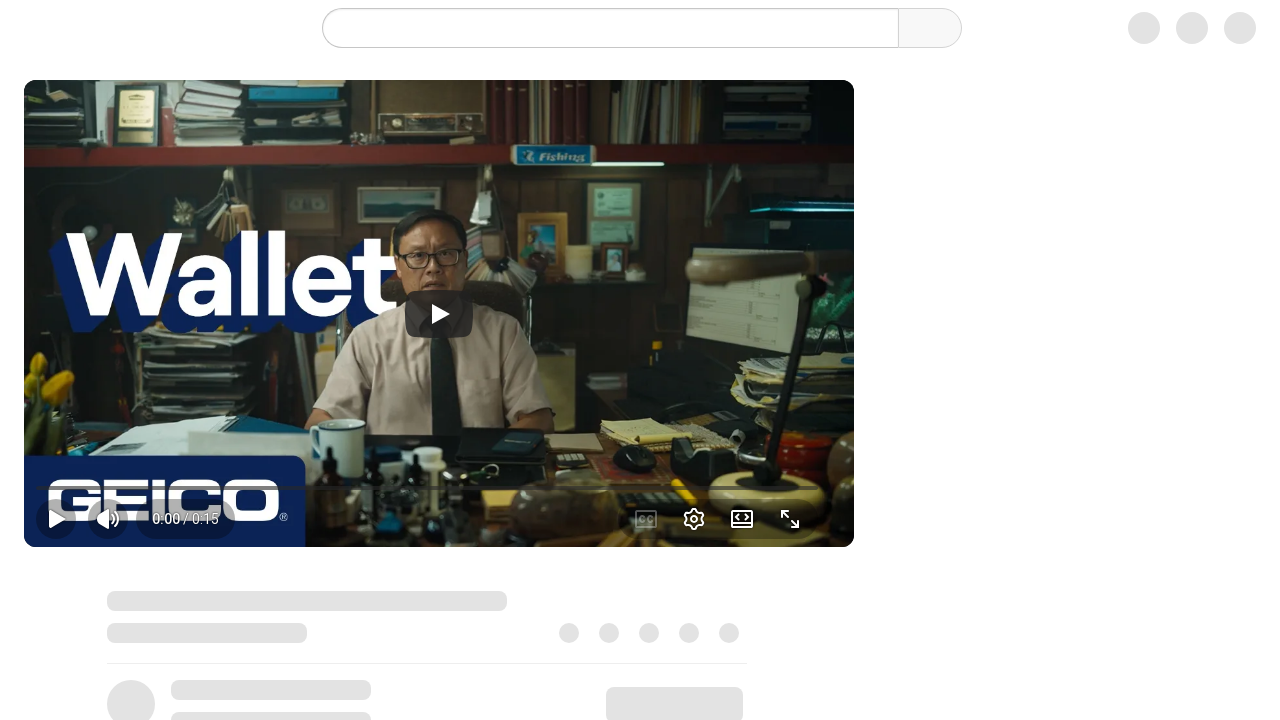

Video element loaded on the page
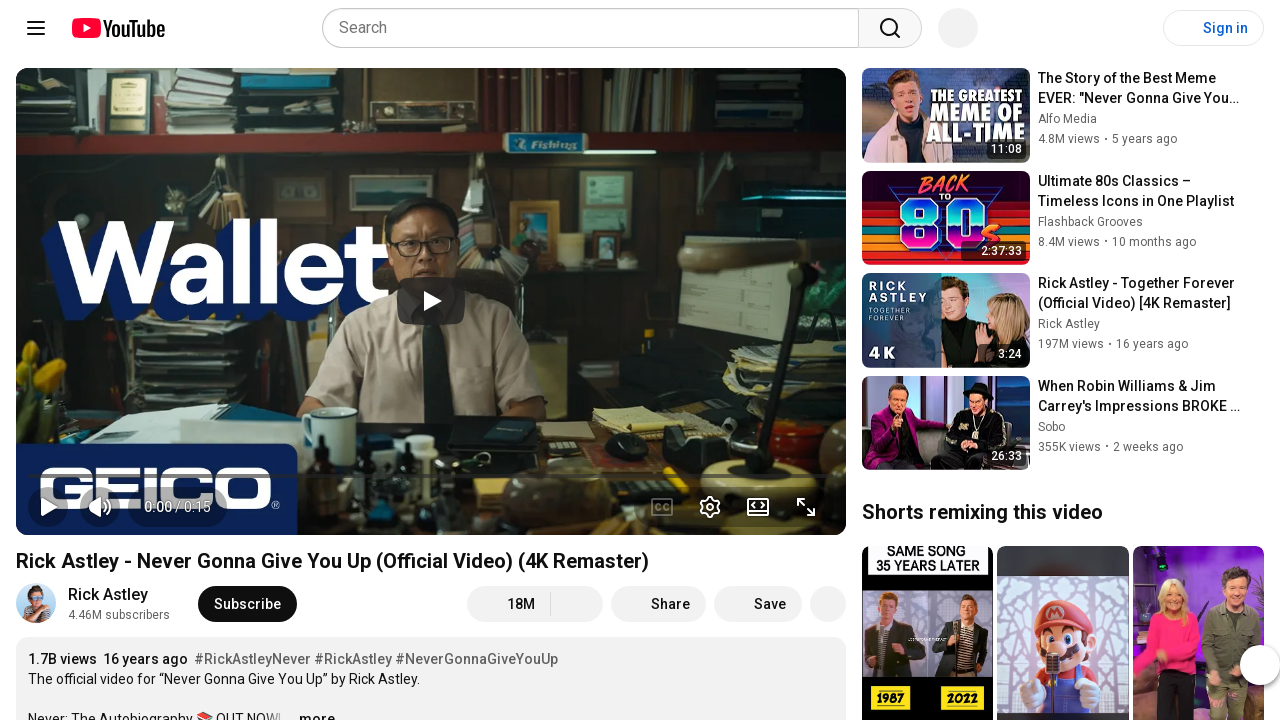

Pressed spacebar to play/pause the video
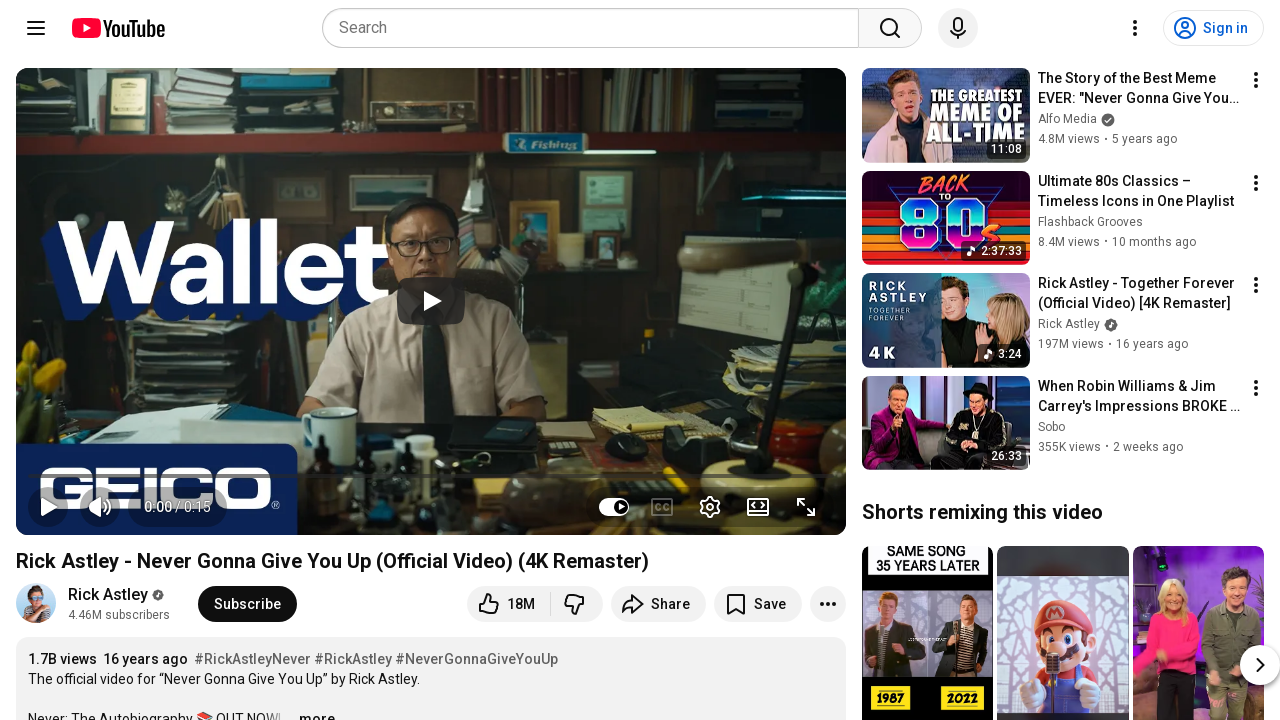

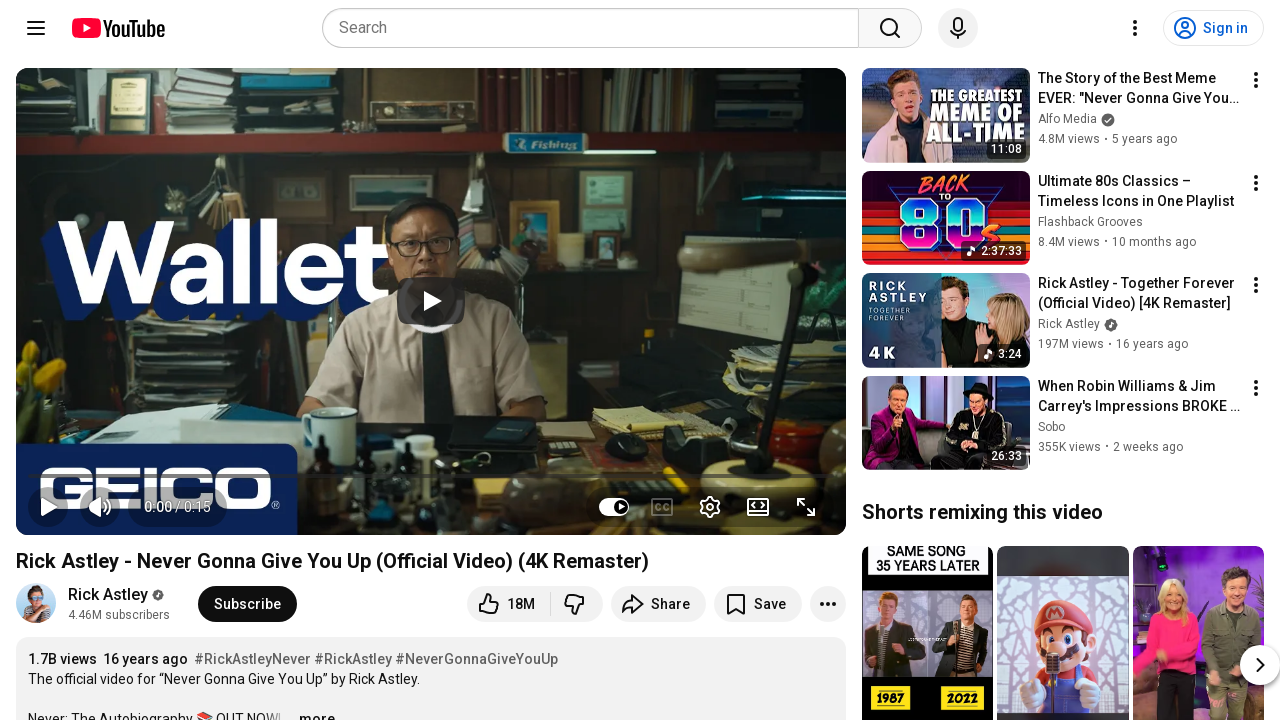